Tests counting the number of frames on a page by accessing all frames and logging the count

Starting URL: https://letcode.in/frame

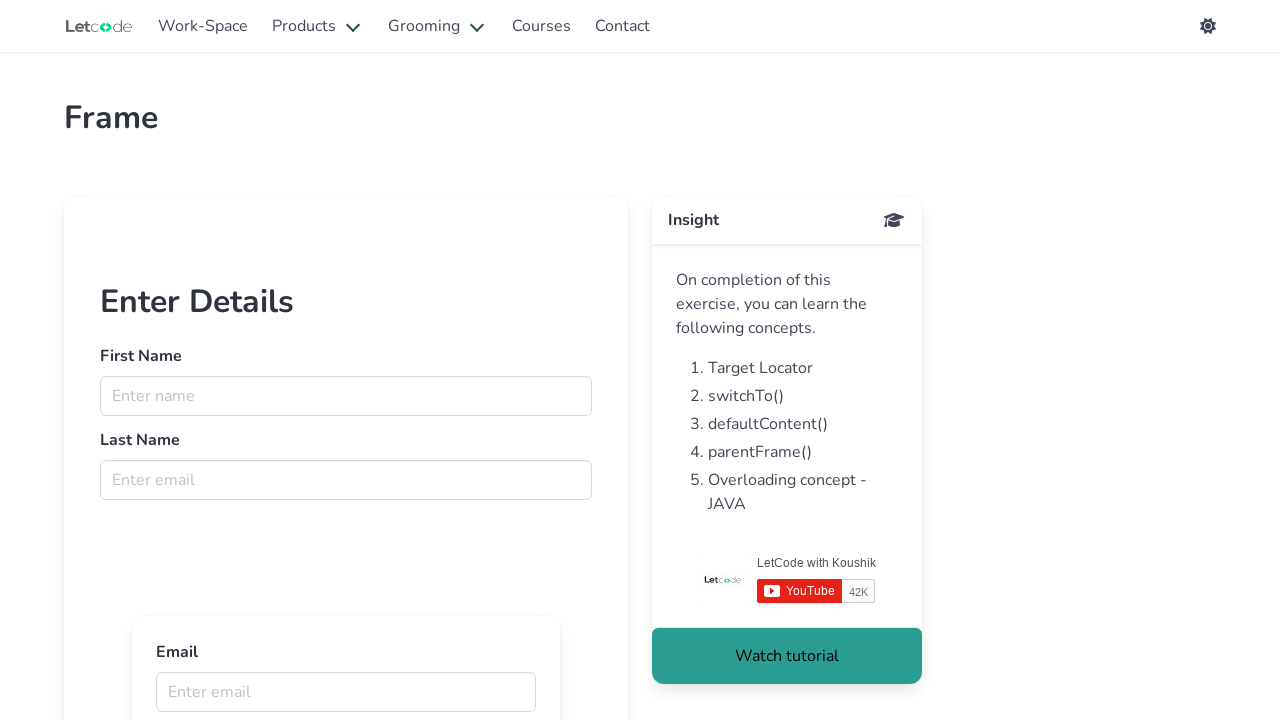

Retrieved all frames from the page
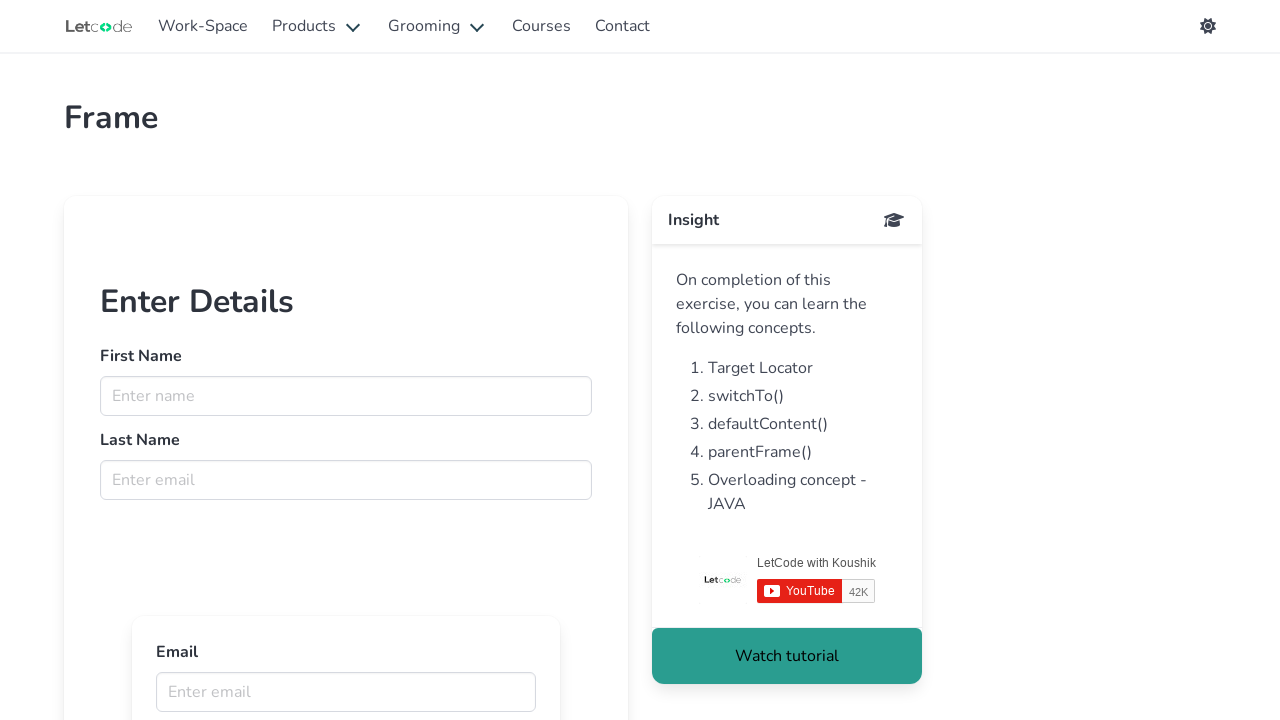

Logged frame count: 13 frames found on the page
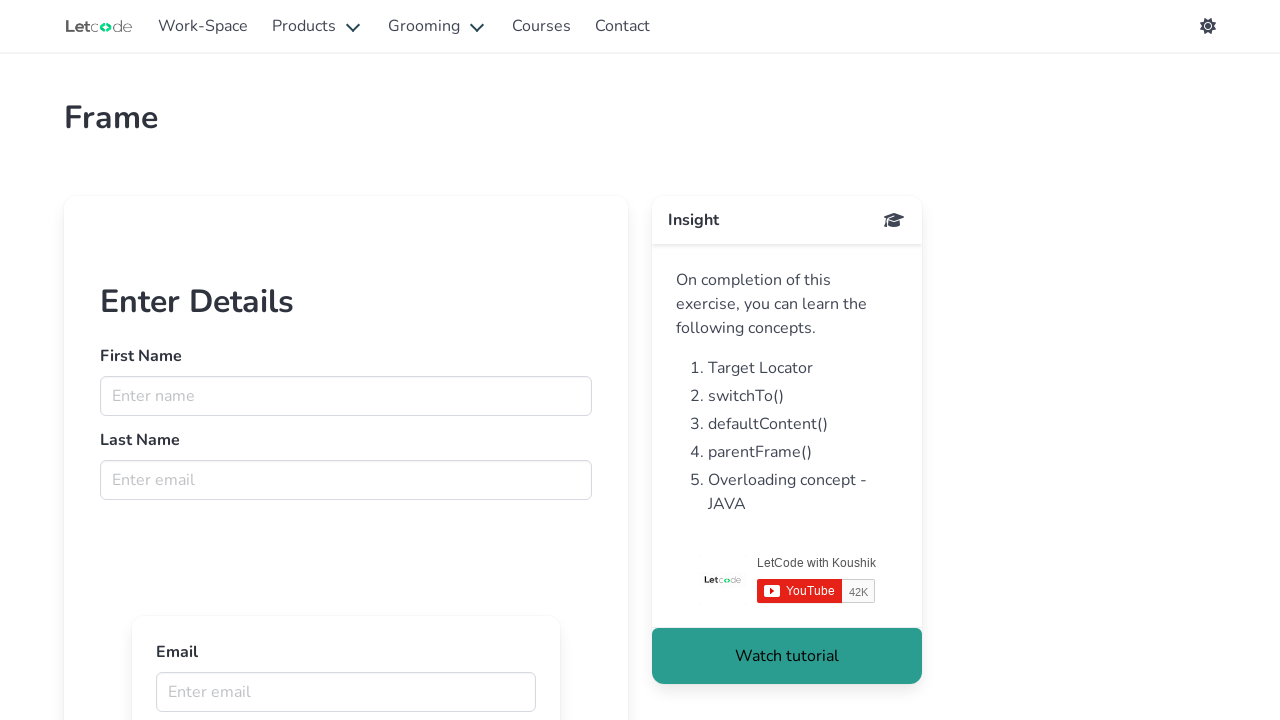

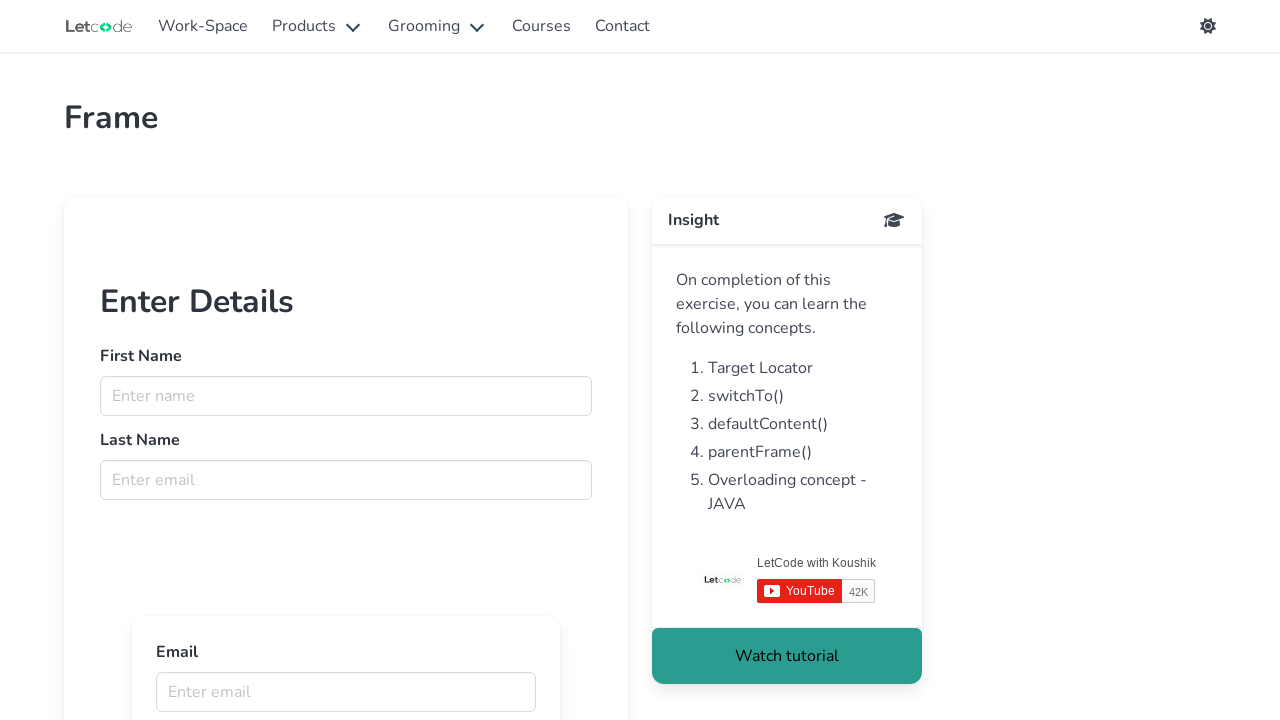